Tests dropdown selection functionality by navigating to a demo booking form and selecting "India" from the country dropdown menu.

Starting URL: https://www.orangehrm.com/en/book-a-free-demo/

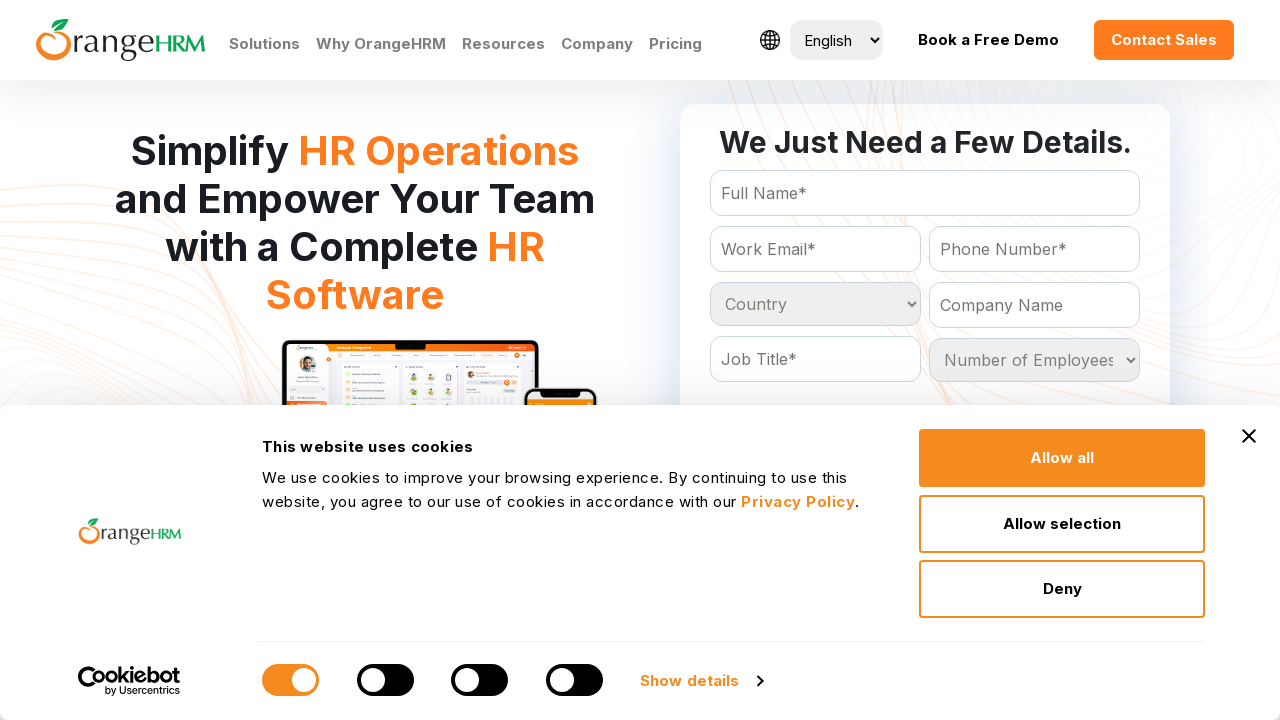

Country dropdown selector became visible
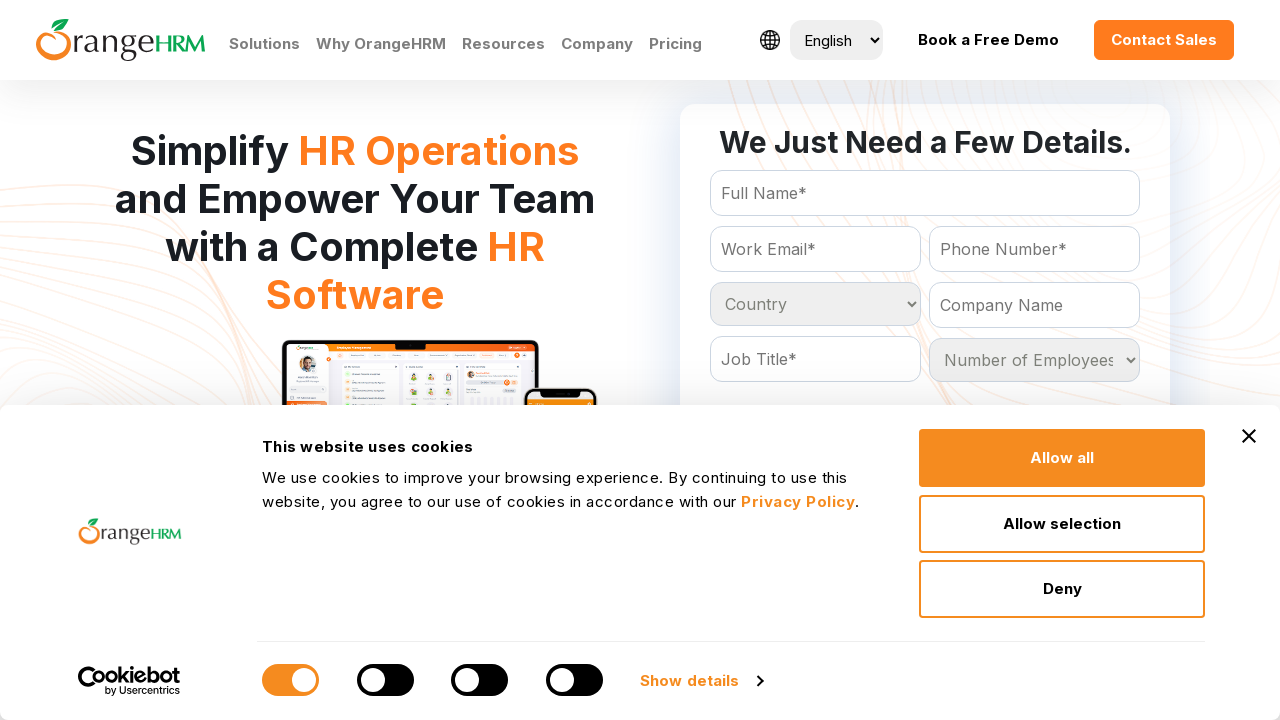

Selected 'India' from the country dropdown menu on select[name='Country']
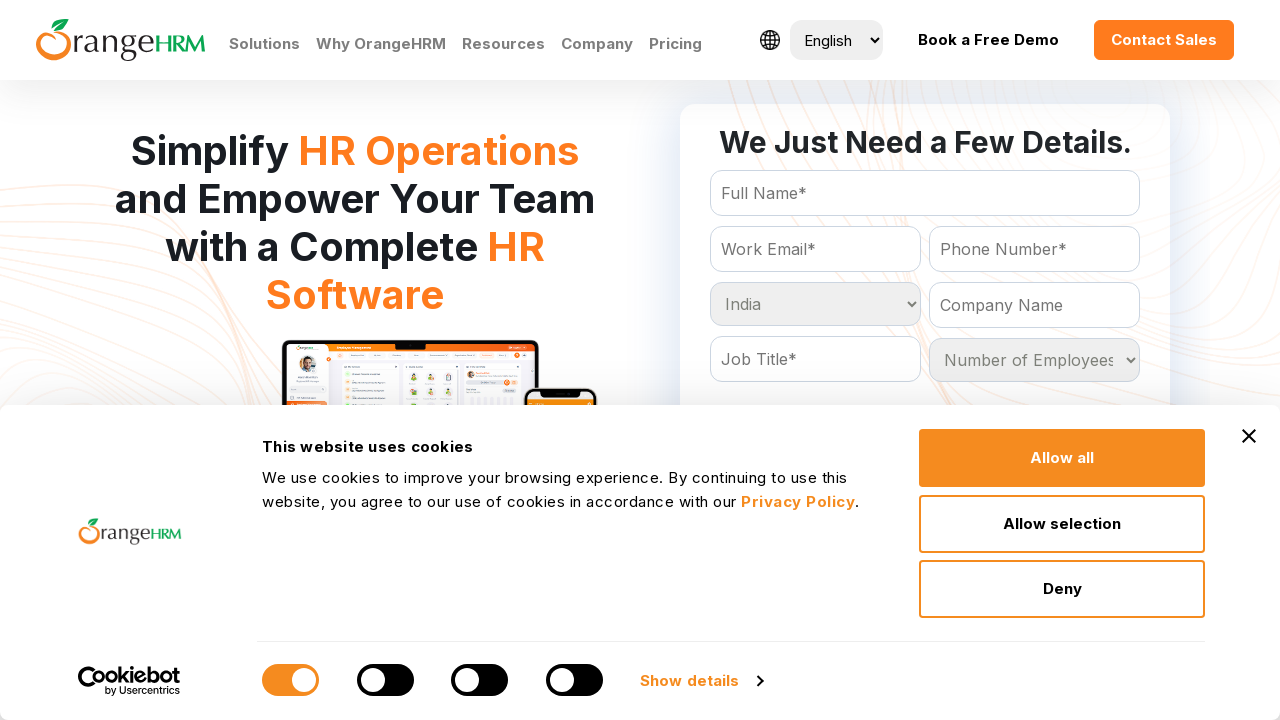

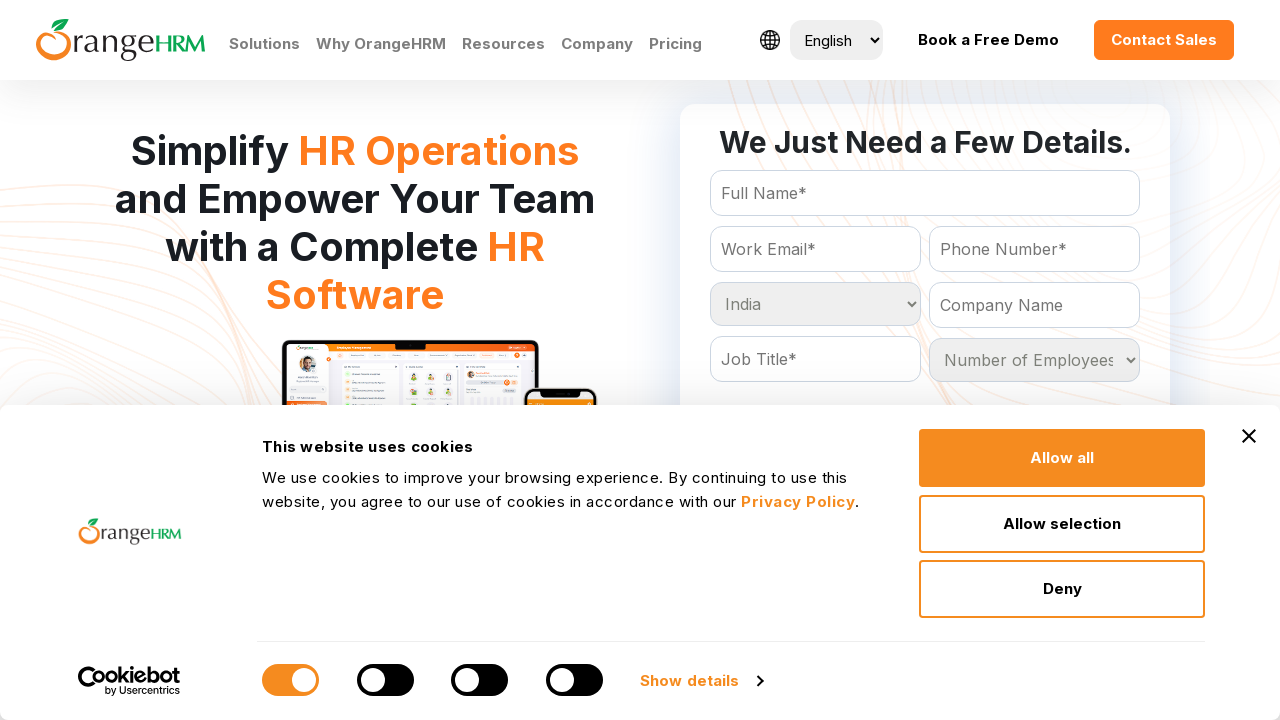